Tests checking if the dropdown element is displayed/visible

Starting URL: https://demoqa.com/select-menu

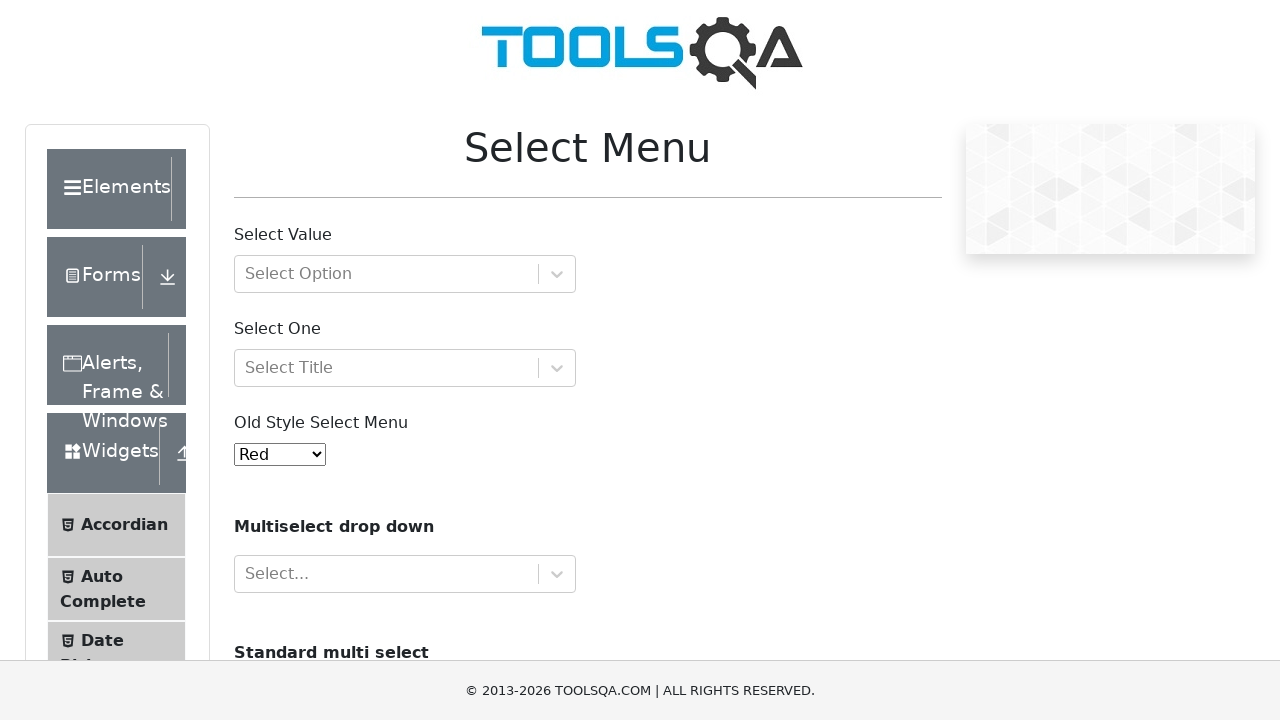

Navigated to select menu page
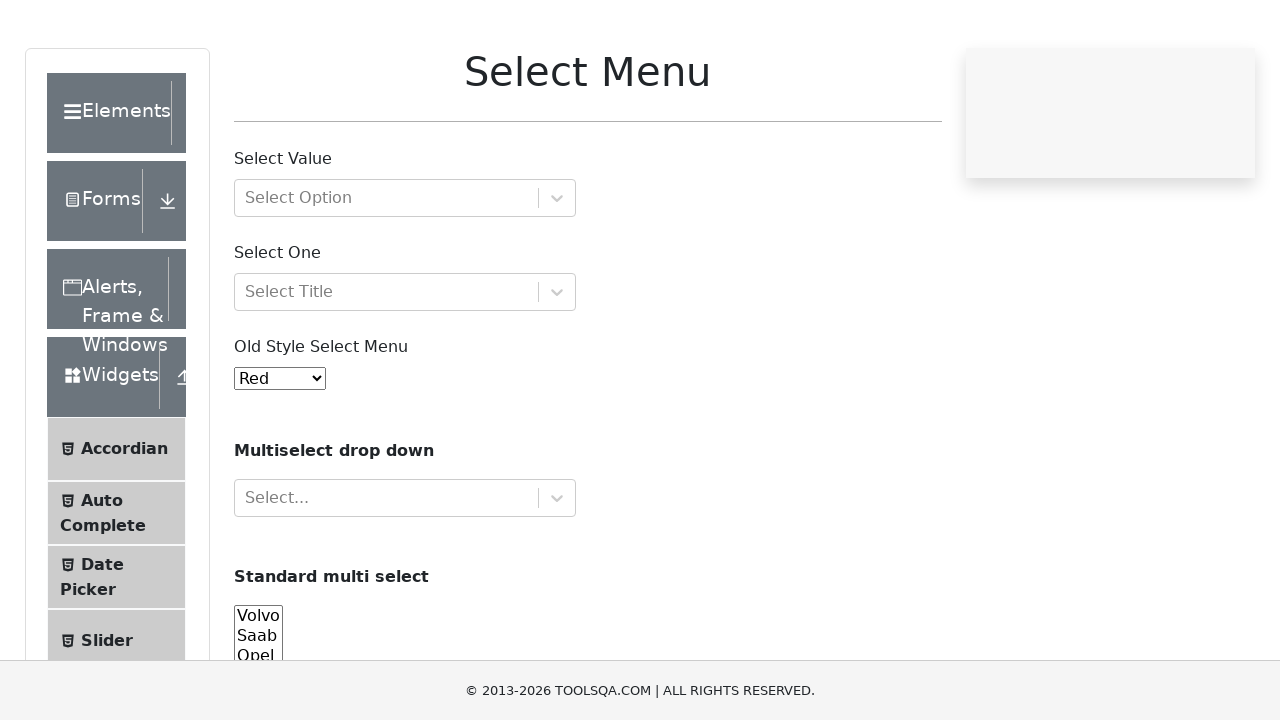

Checked if dropdown element #oldSelectMenu is displayed
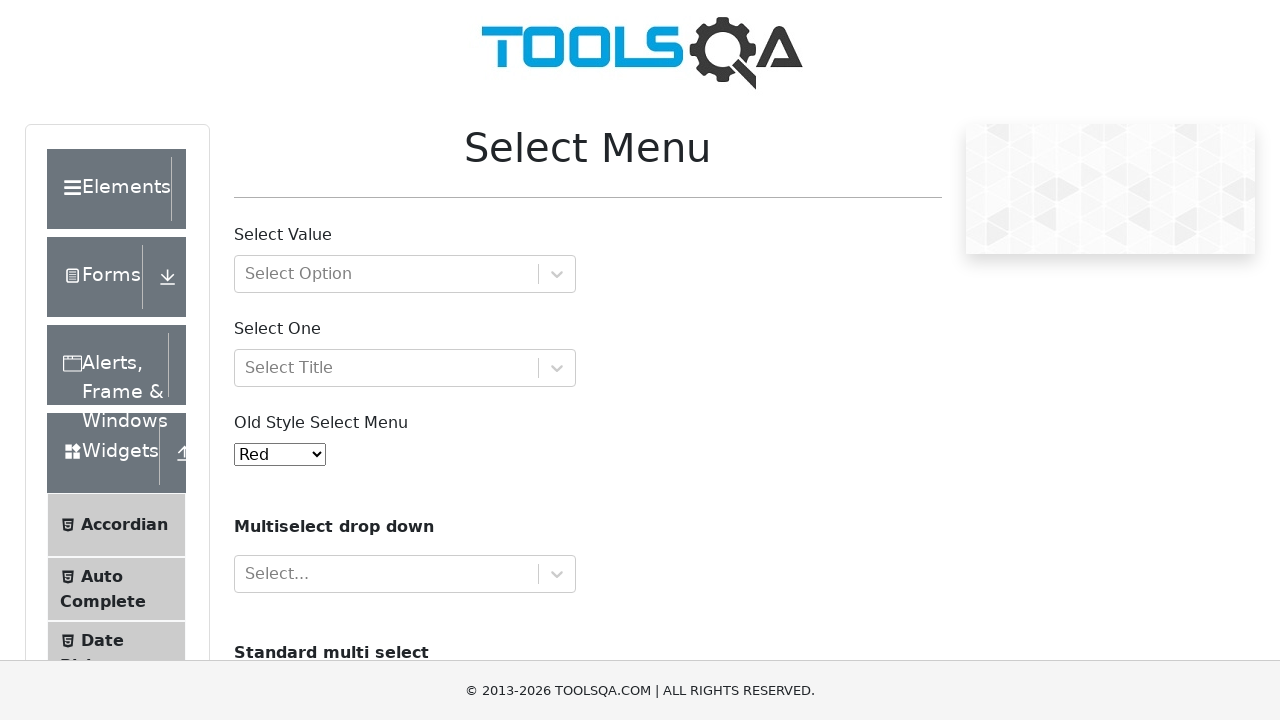

Assertion passed: dropdown element is visible
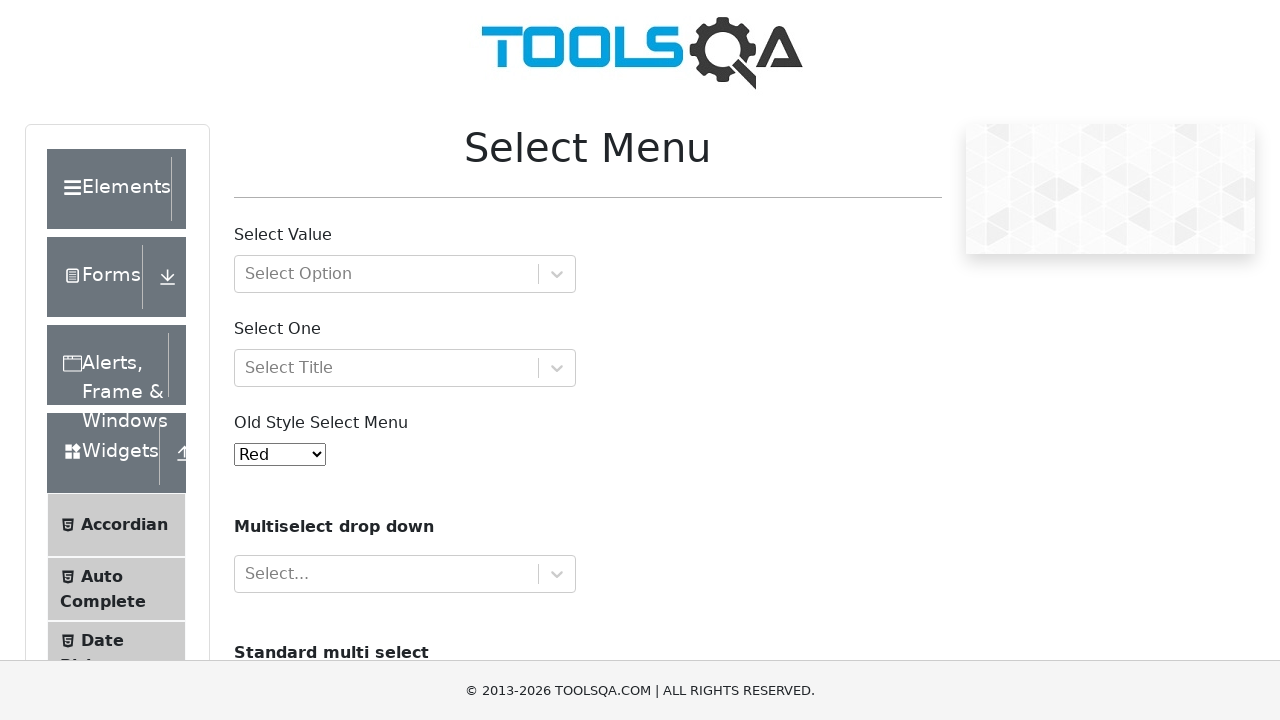

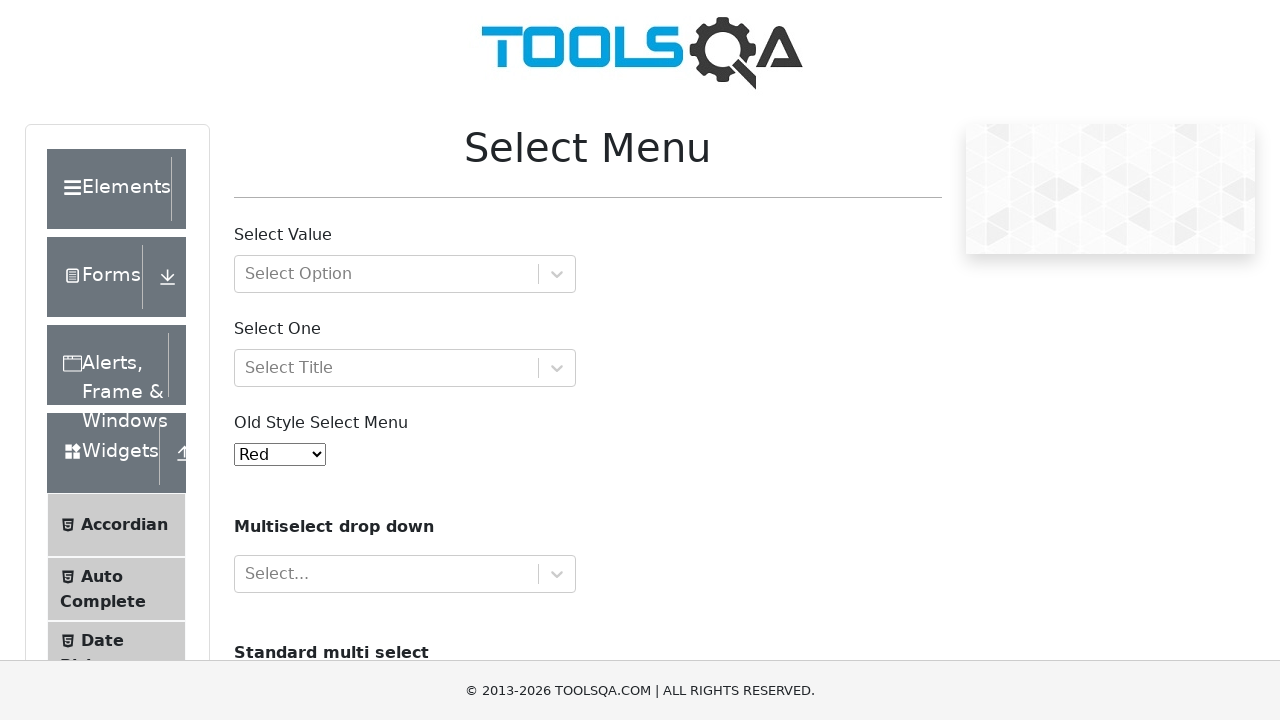